Tests window/tab handling by clicking a button that opens a new tab, switching to it, and performing actions on the new tab

Starting URL: https://demo.automationtesting.in/Windows.html

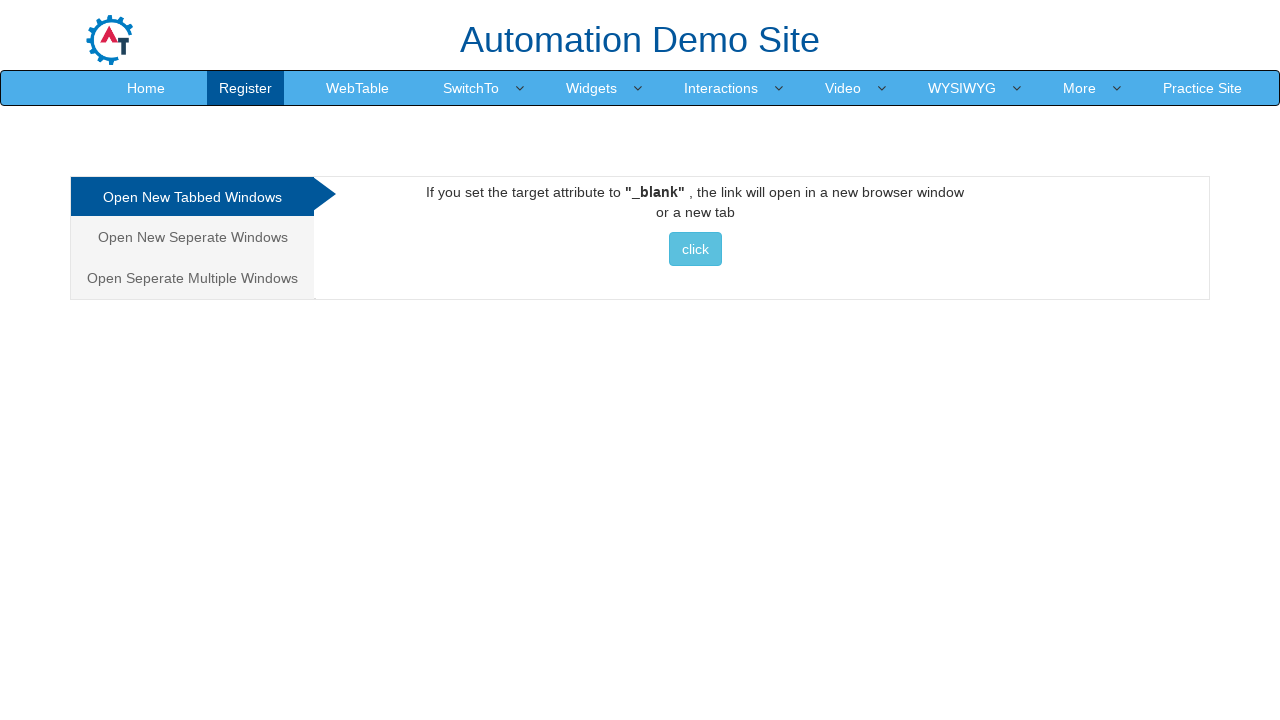

Clicked button to open new tab at (695, 249) on xpath=//div[@id='Tabbed']/a/button
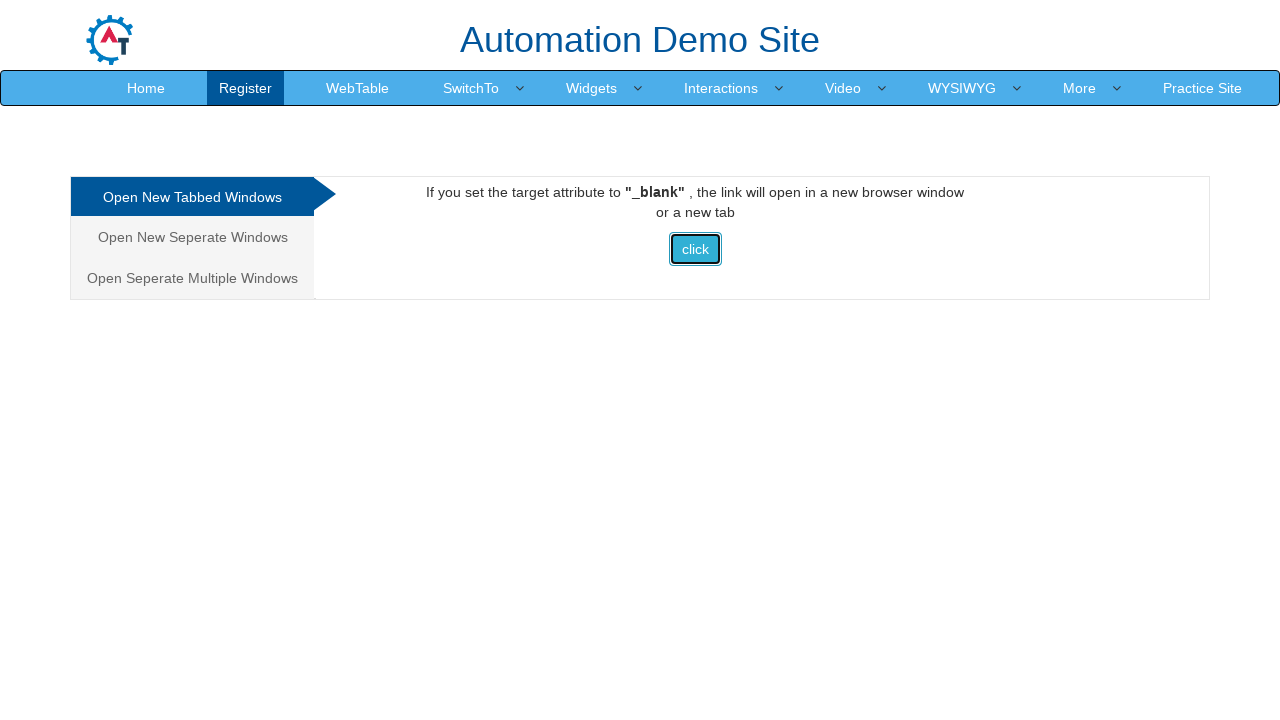

Clicked button to trigger new tab opening at (695, 249) on xpath=//div[@id='Tabbed']/a/button
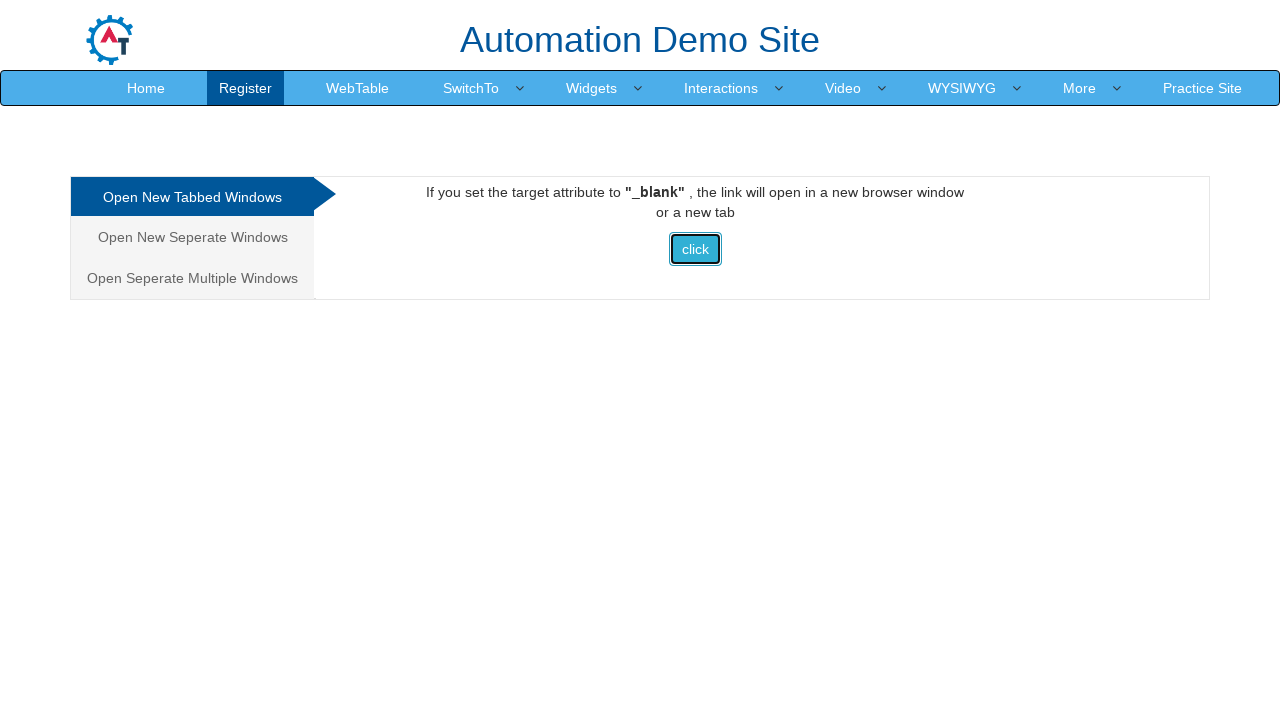

New tab opened and captured
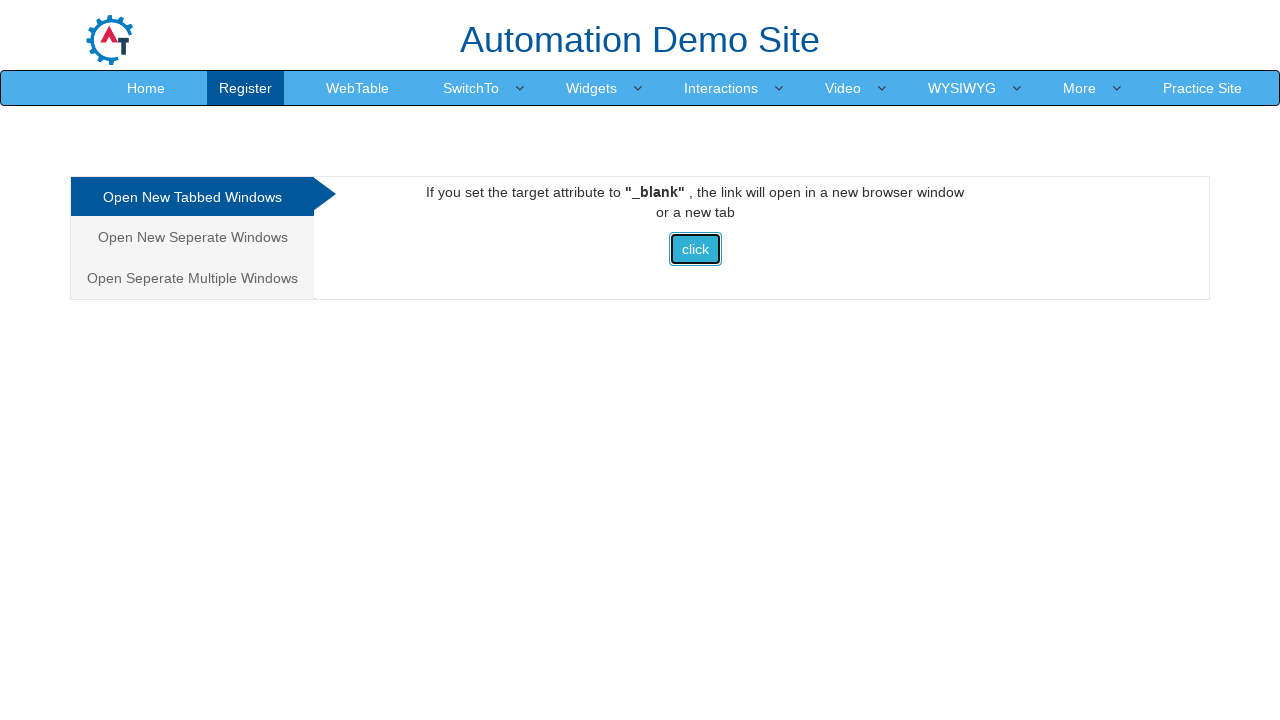

New tab page loaded completely
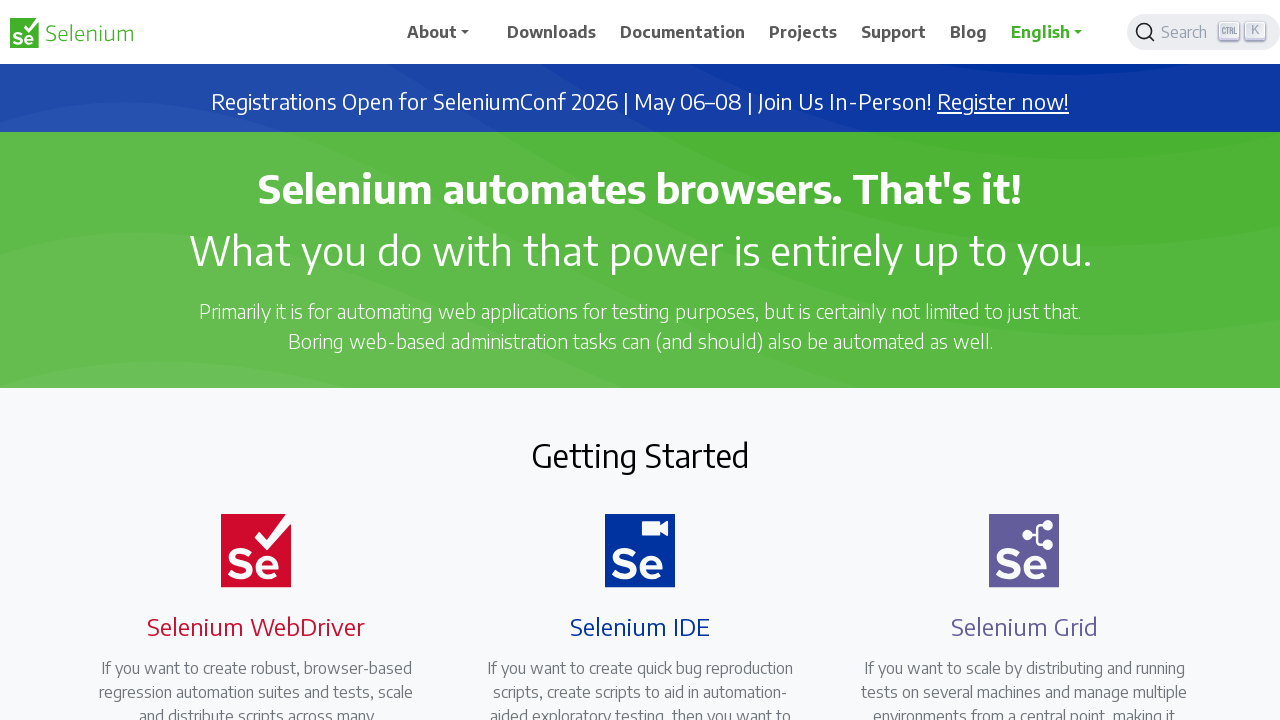

Clicked documentation link on new tab at (552, 32) on xpath=//div[@id='main_navbar']/ul/li[2]/a
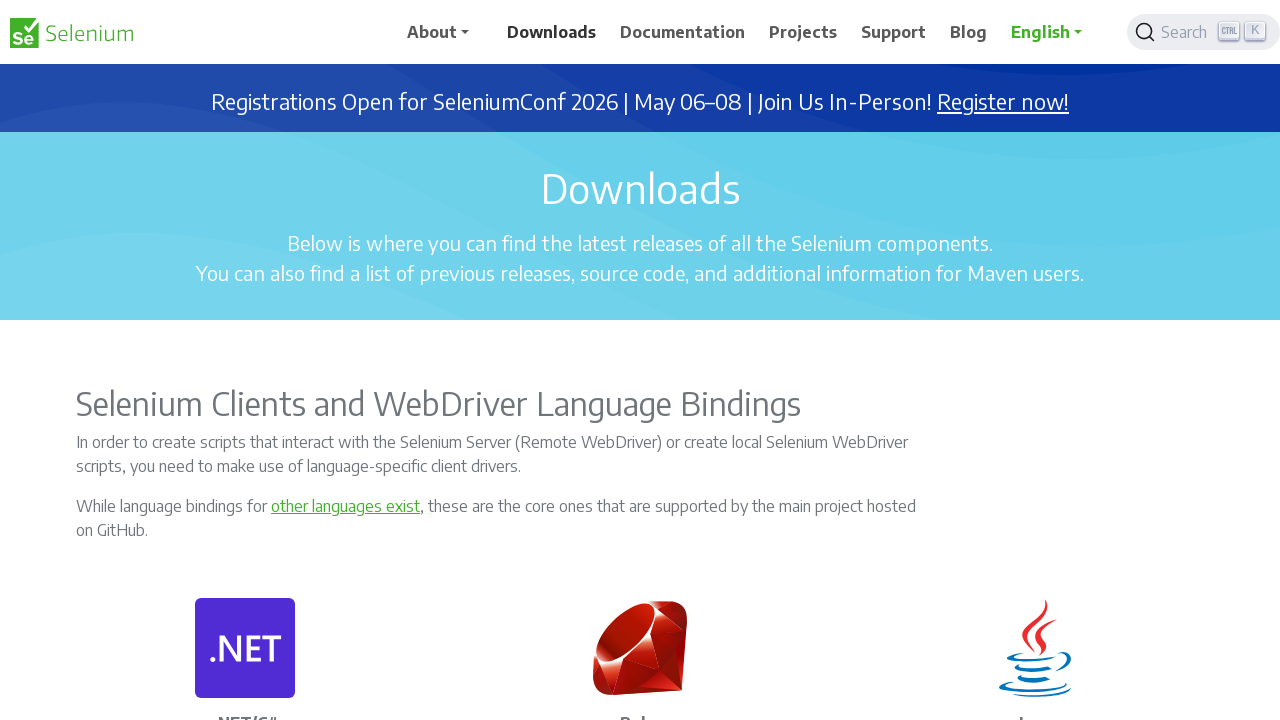

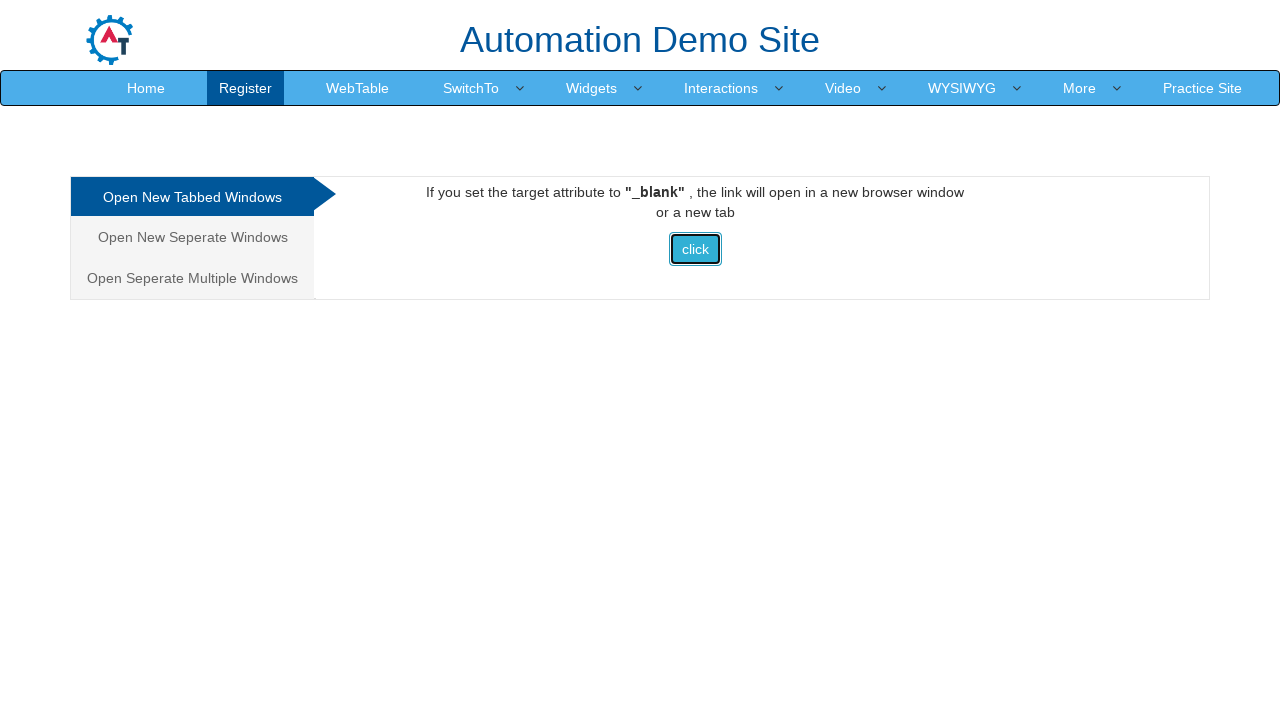